Tests clicking a button that has a dynamic ID by locating it via its text content on a UI testing playground

Starting URL: http://uitestingplayground.com/dynamicid

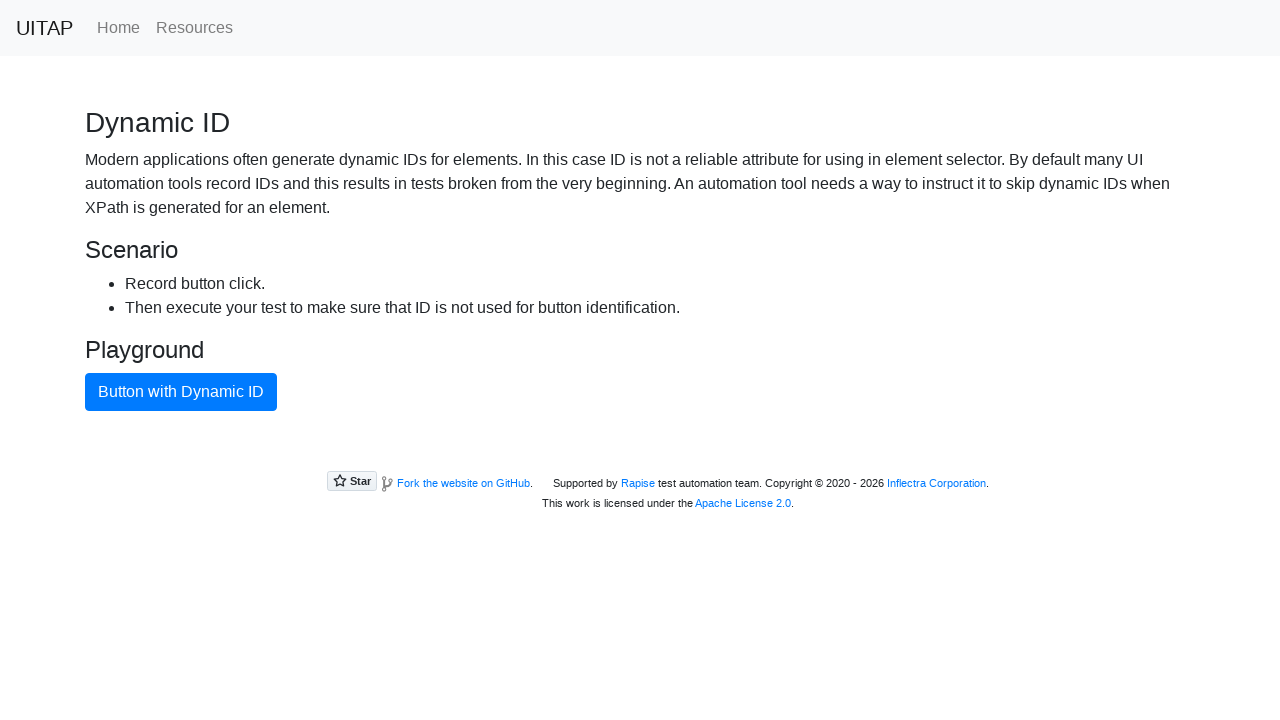

Navigated to dynamic ID button test page
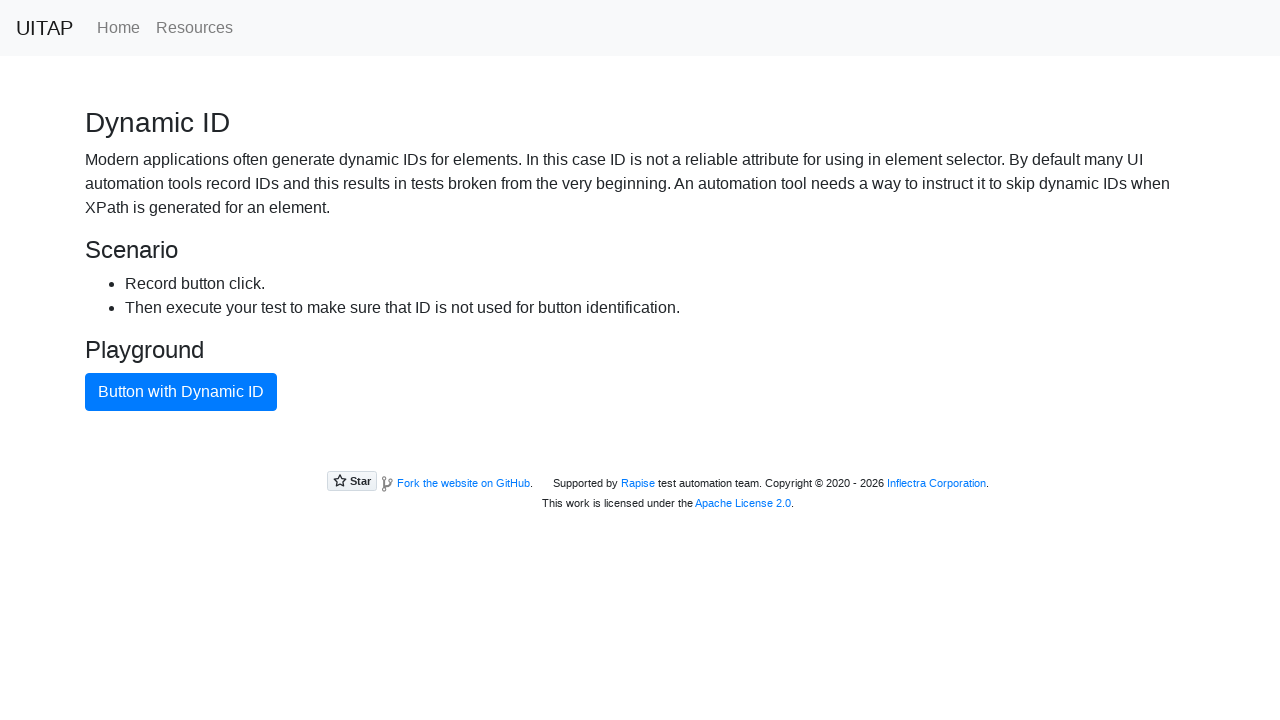

Clicked button with dynamic ID located by text content at (181, 392) on xpath=//button[text()='Button with Dynamic ID']
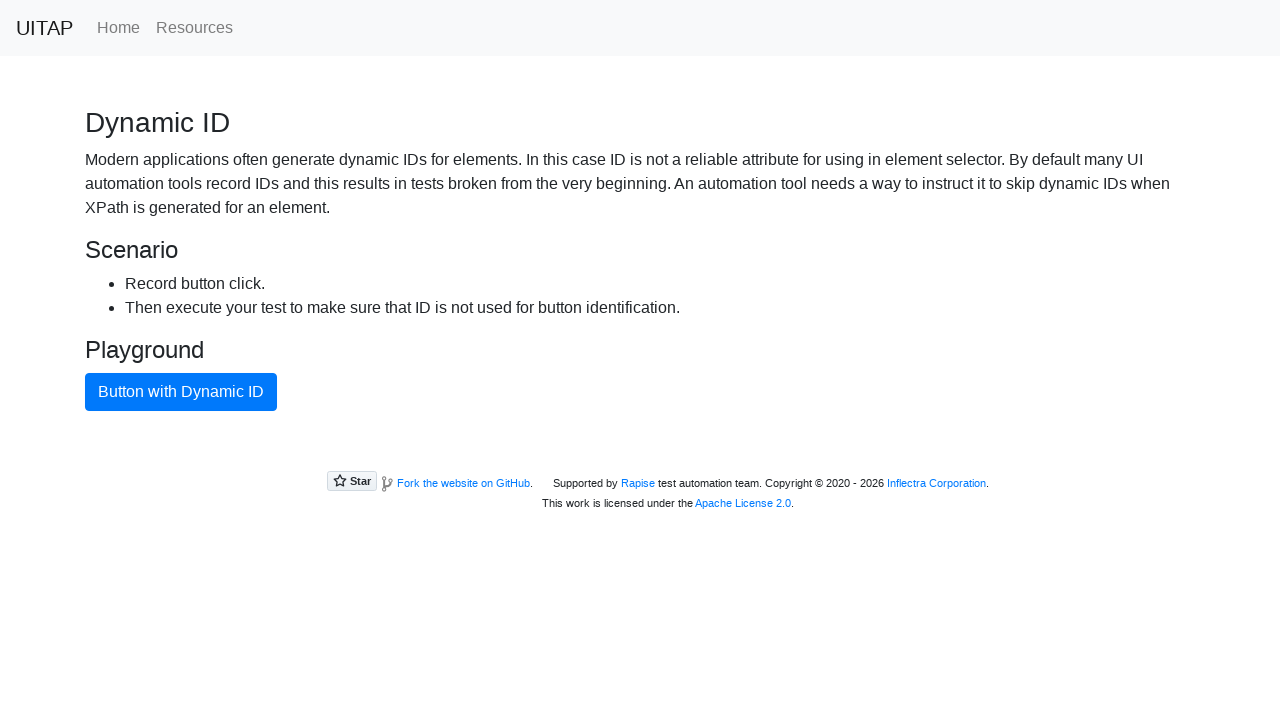

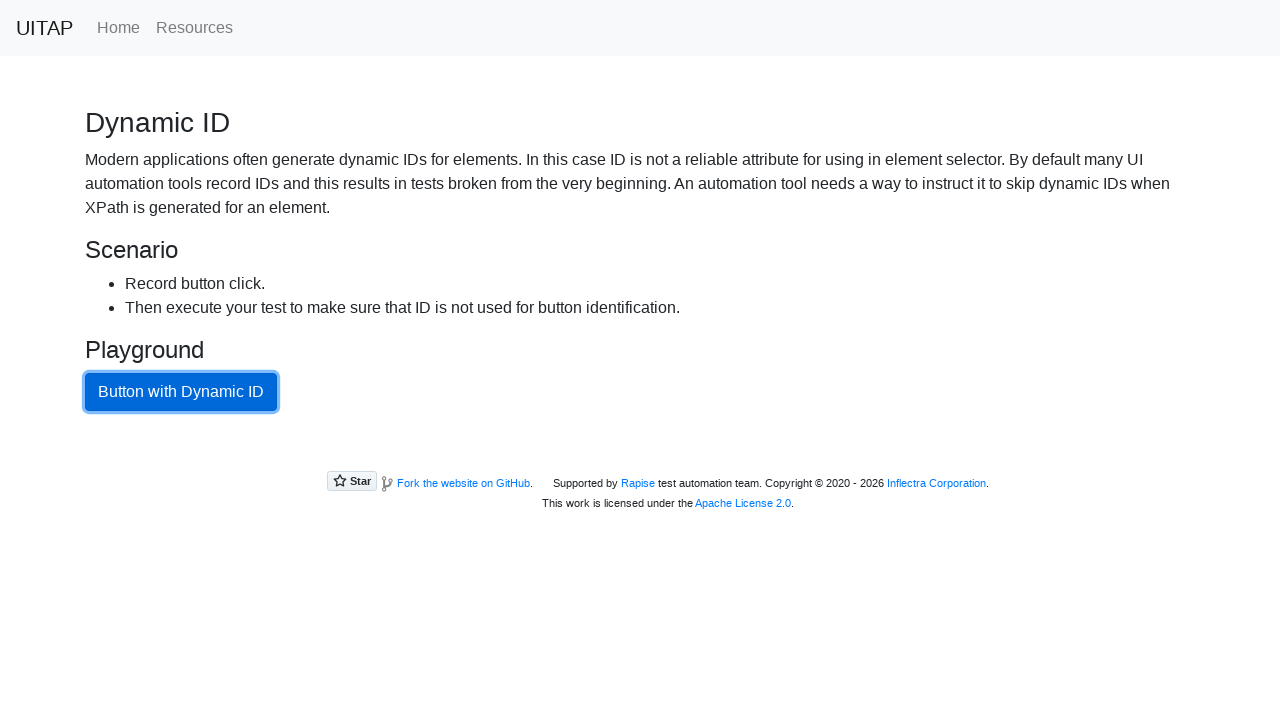